Tests handling of JavaScript prompt dialog by clicking a button that triggers a window.prompt()

Starting URL: https://the-internet.herokuapp.com/javascript_alerts

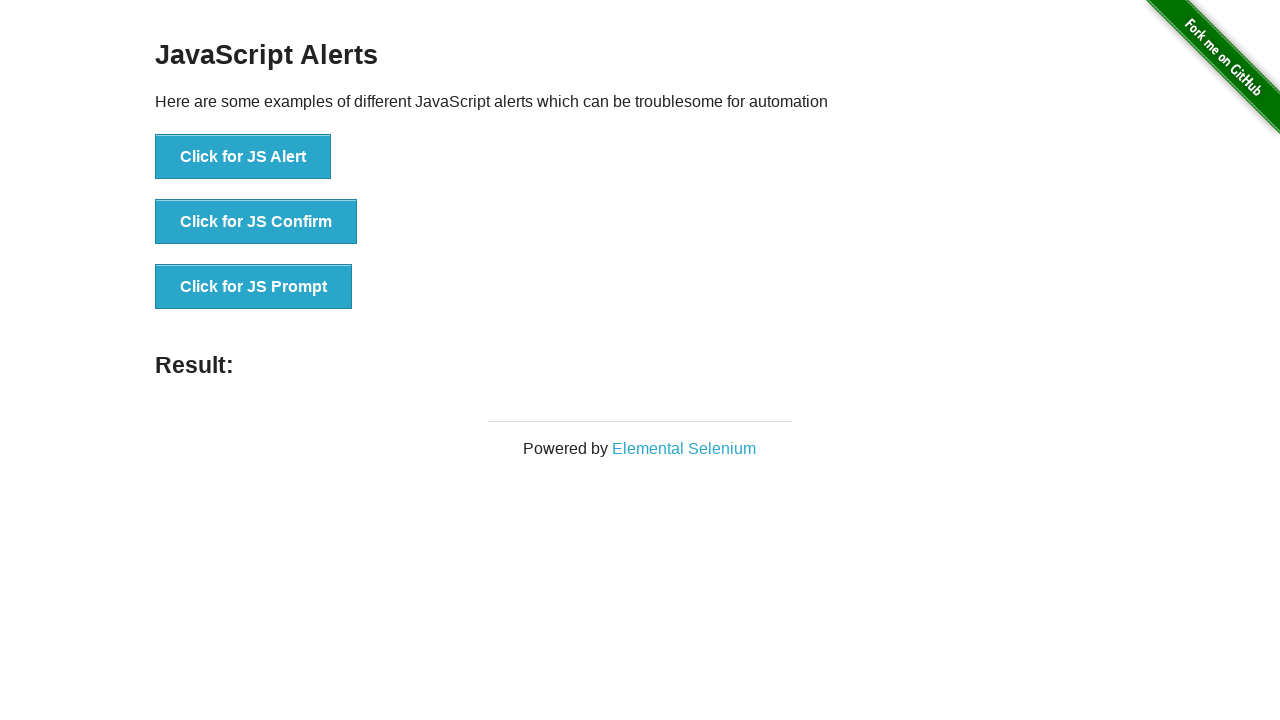

Set up dialog handler to accept prompt with 'Test input text'
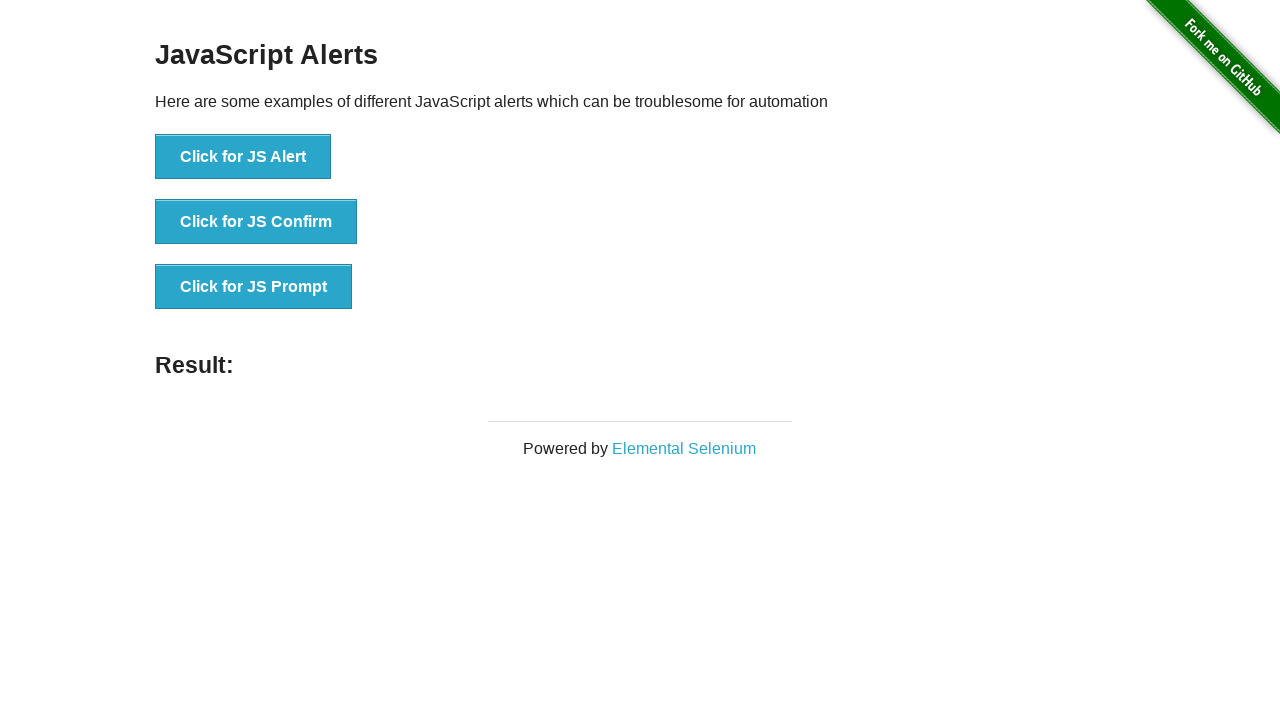

Clicked button to trigger JavaScript prompt dialog at (254, 287) on [onclick="jsPrompt()"]
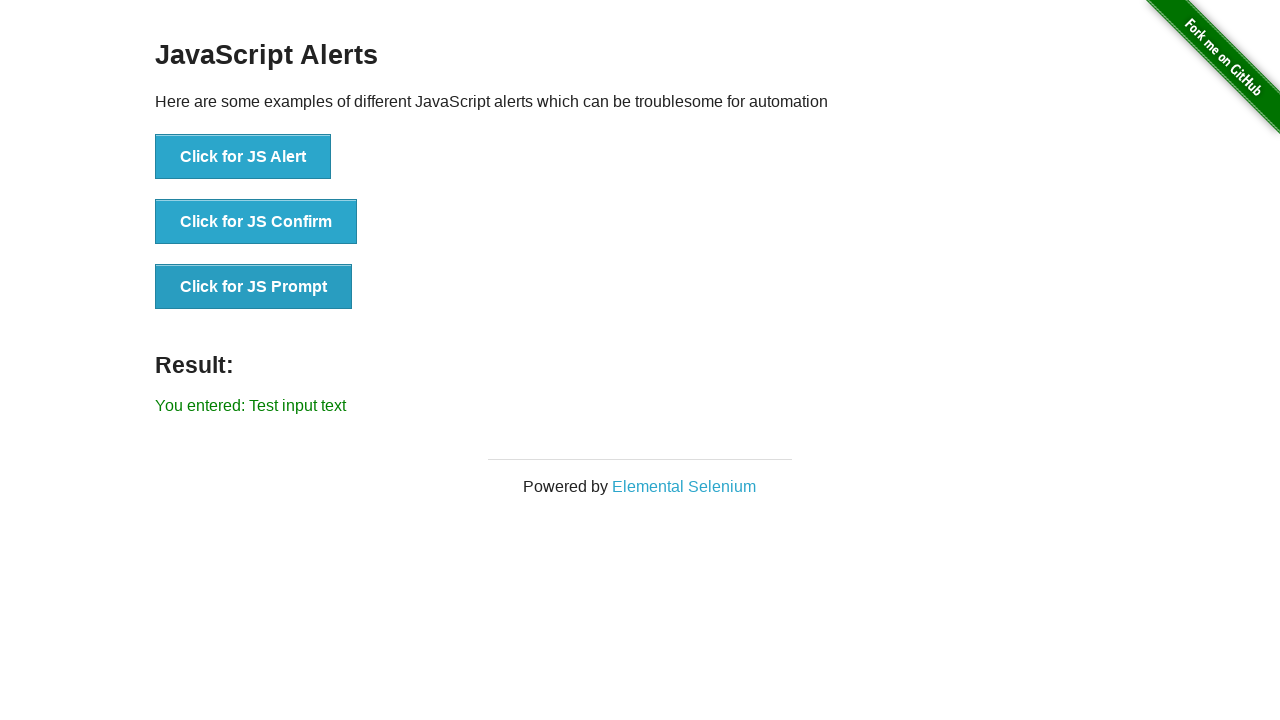

Prompt dialog handled and result element appeared
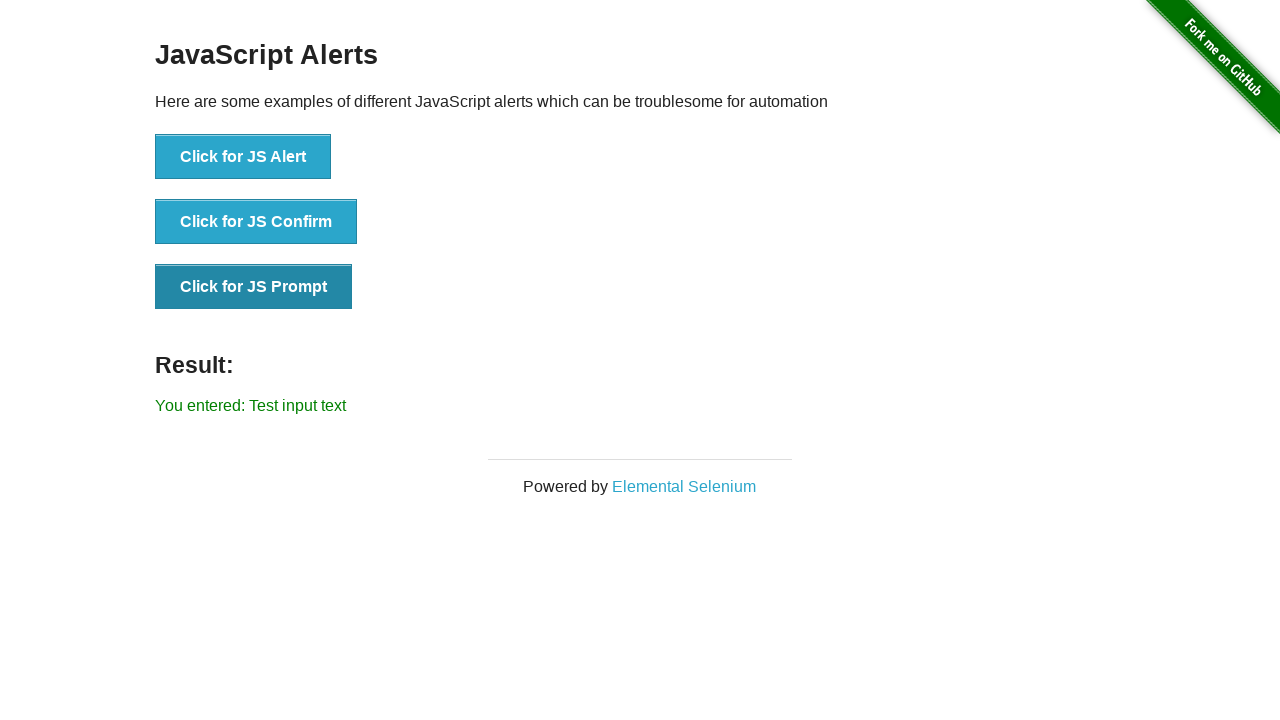

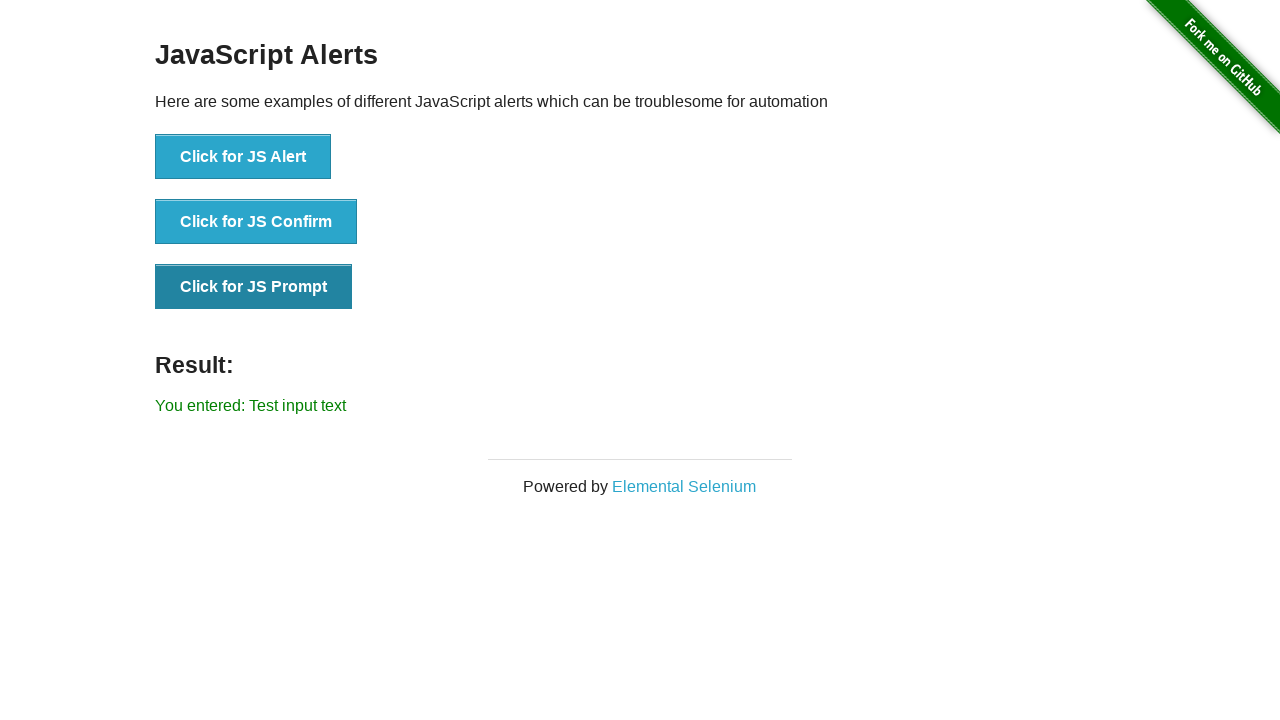